Opens the Jumia Nigeria e-commerce website and waits for the page to load

Starting URL: https://www.jumia.com.ng/

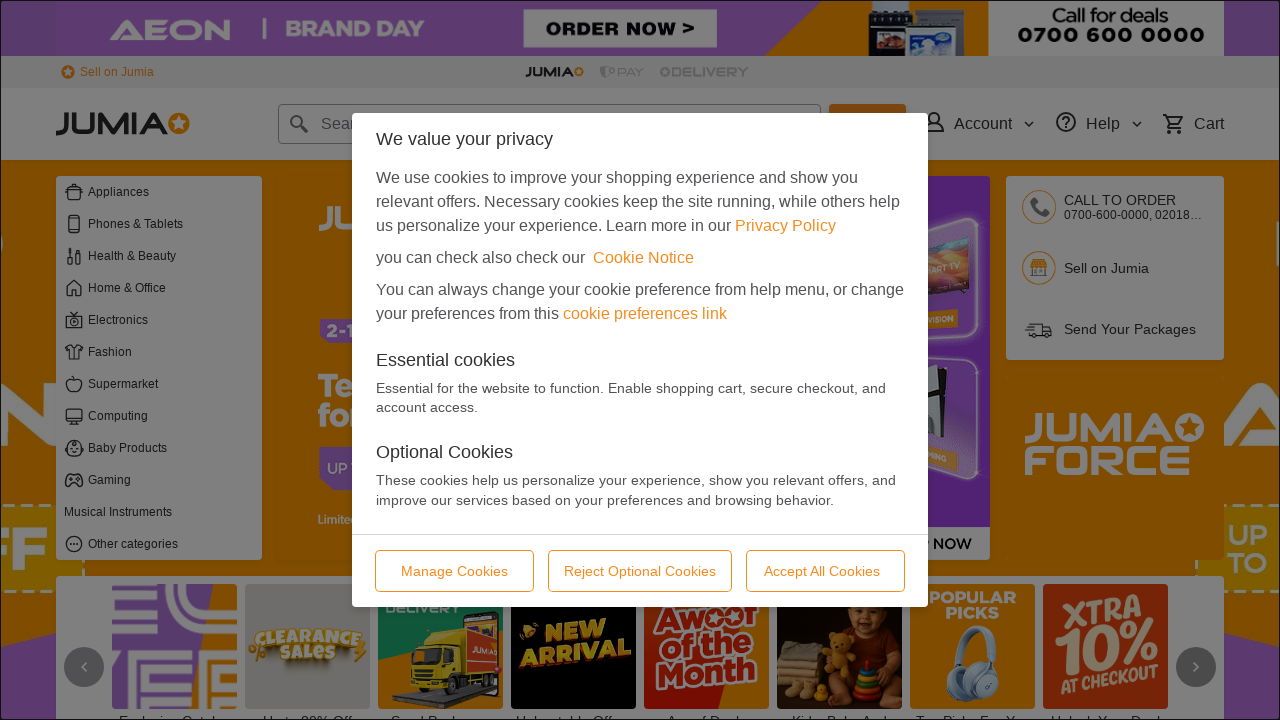

Waited for Jumia Nigeria page to fully load (networkidle state)
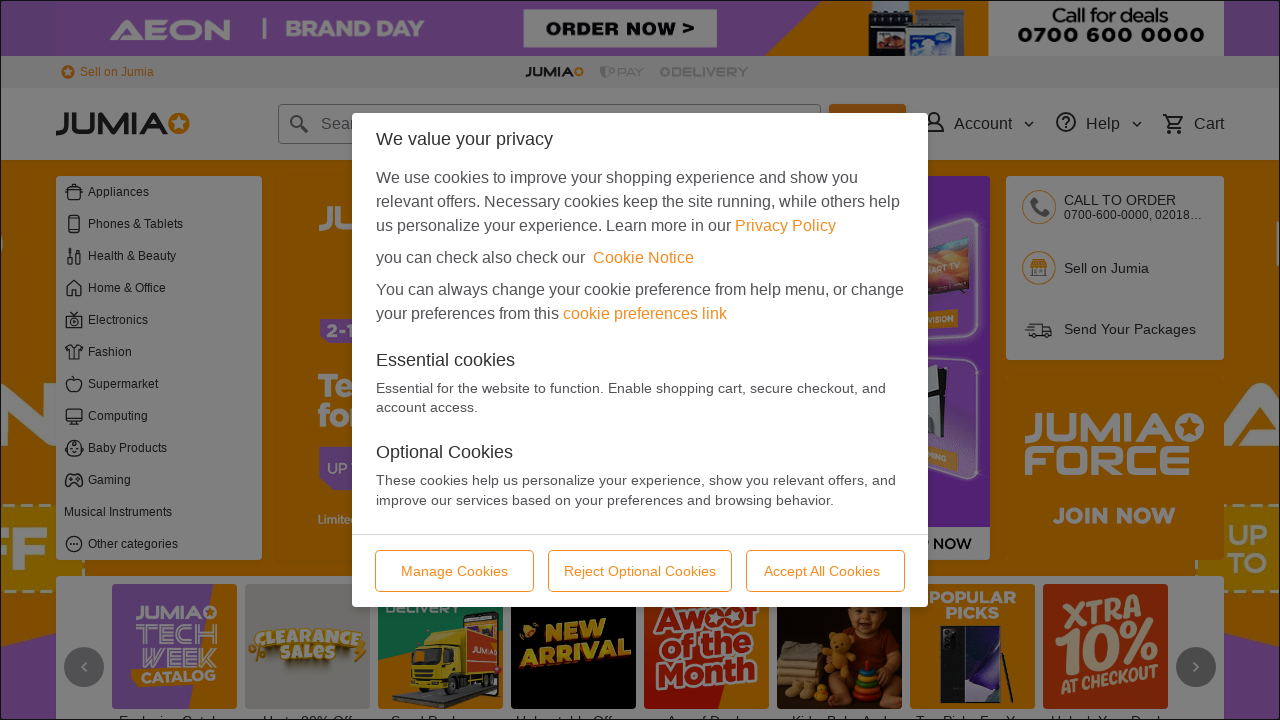

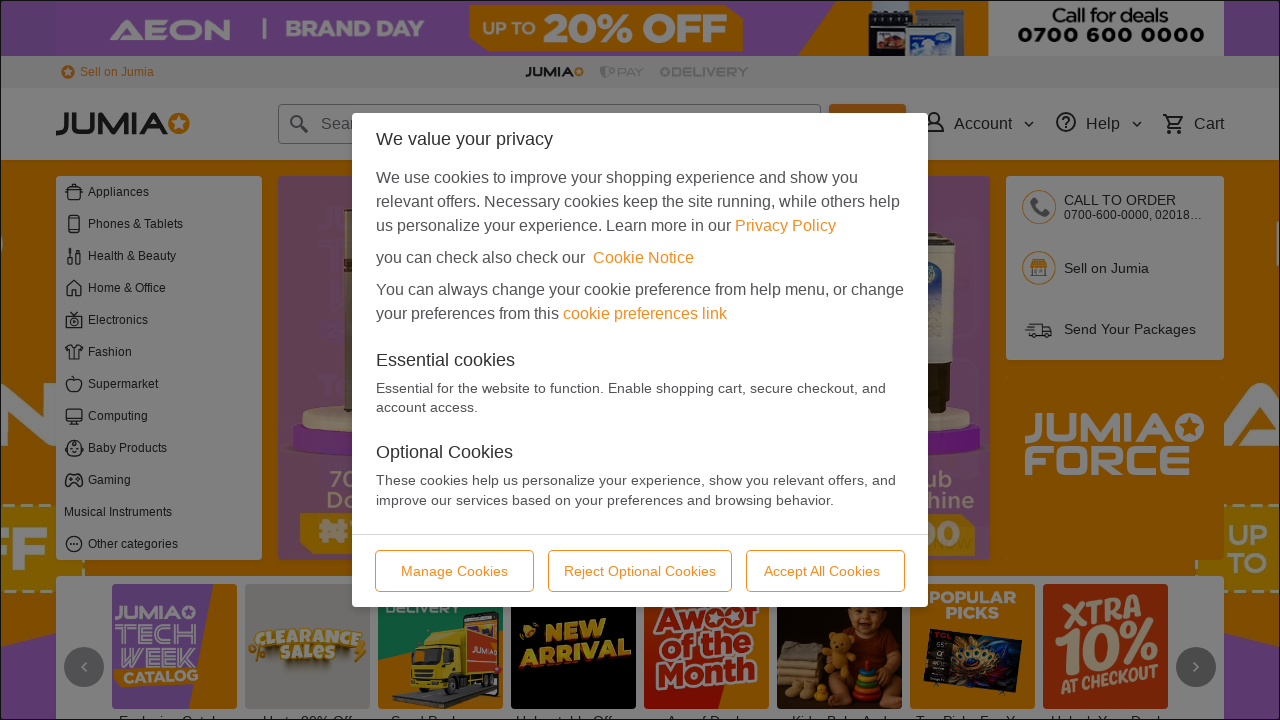